Tests drag and drop functionality by dragging an element from source to target location on jQuery UI demo page

Starting URL: https://jqueryui.com/resources/demos/droppable/default.html

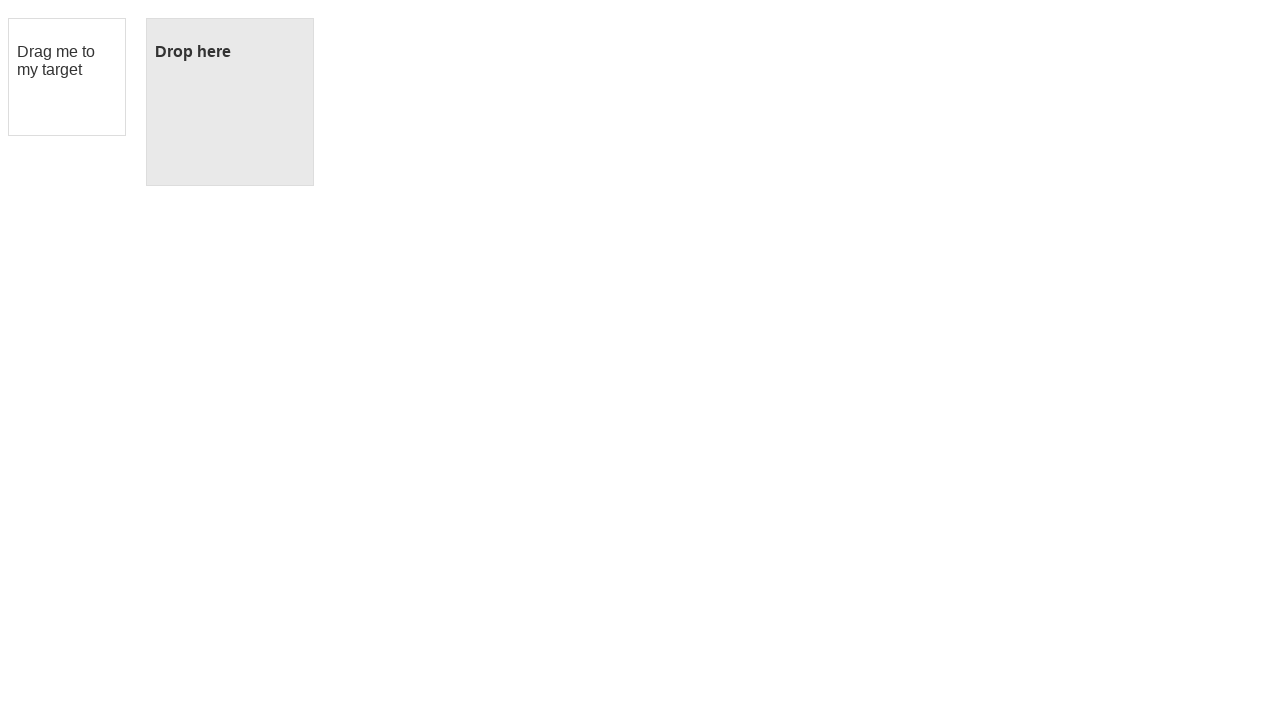

Located the draggable element
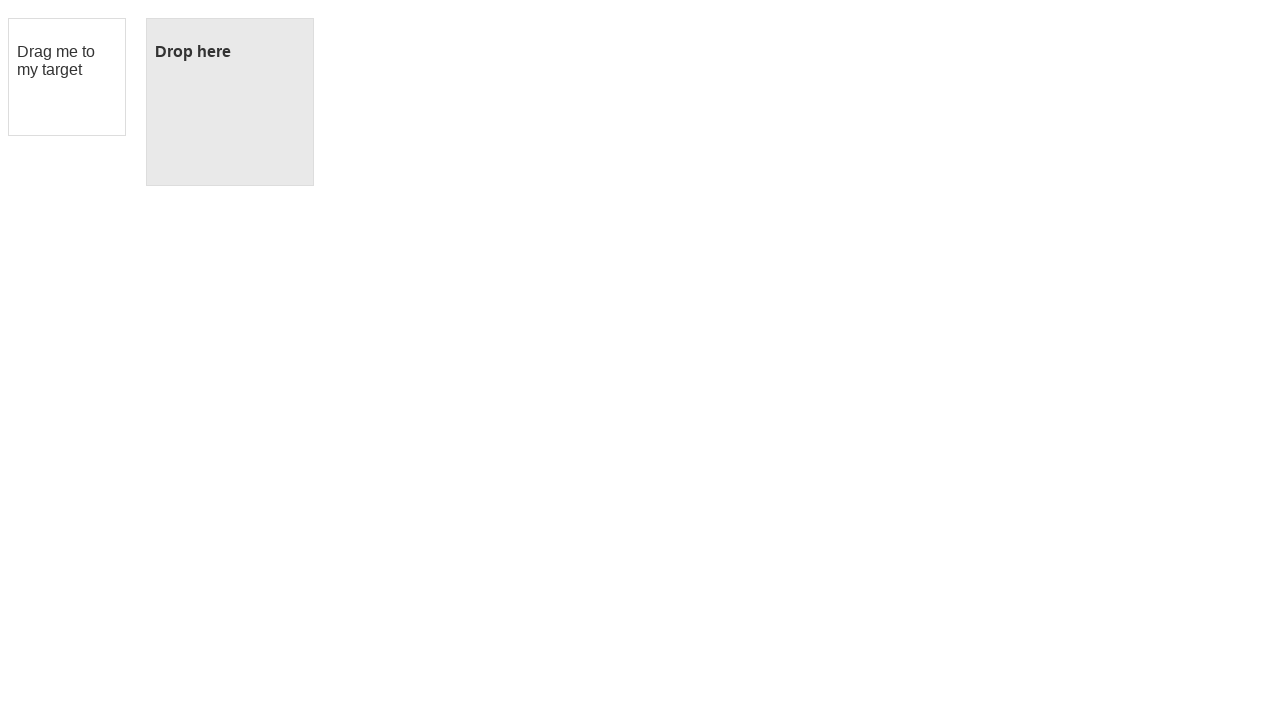

Located the droppable element
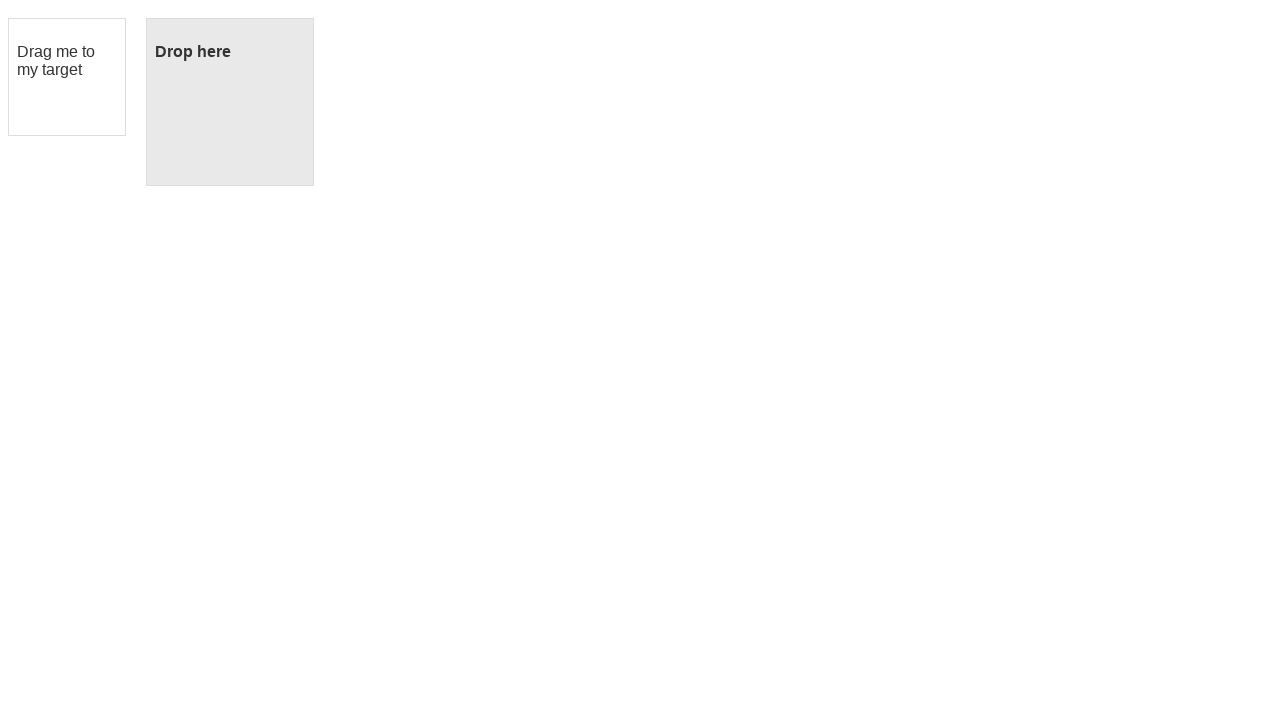

Dragged element from source to target location at (230, 102)
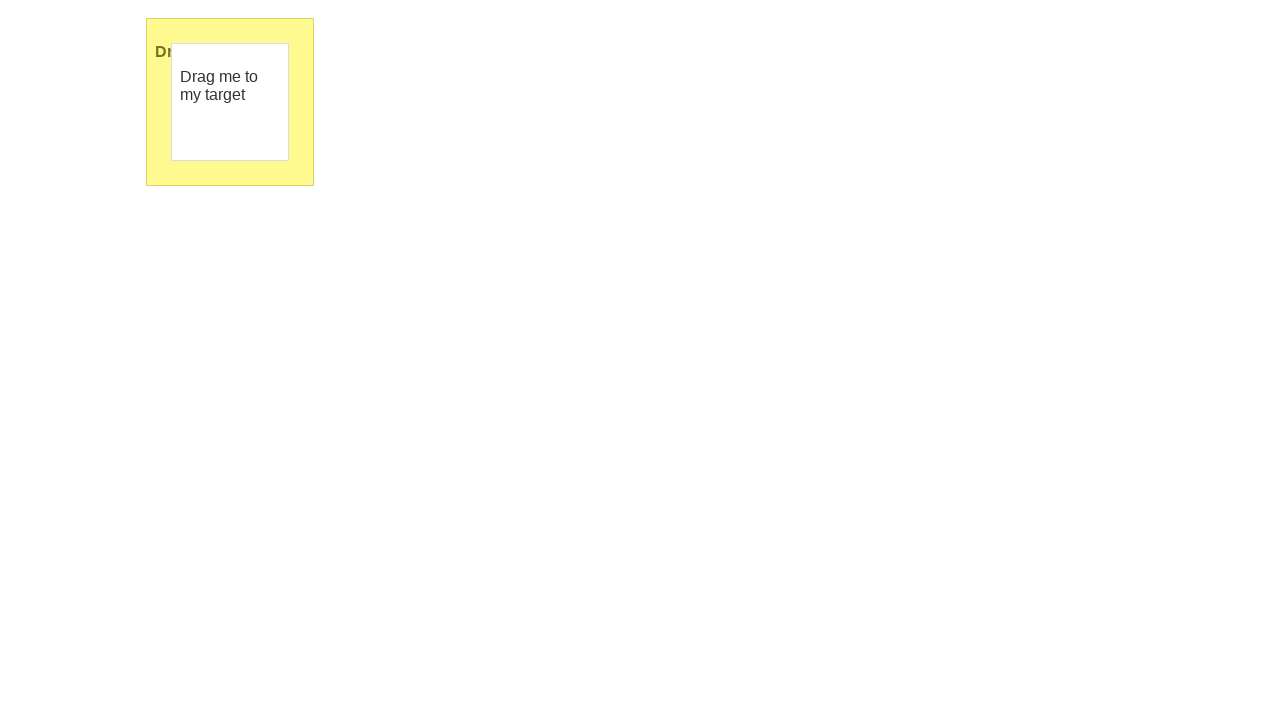

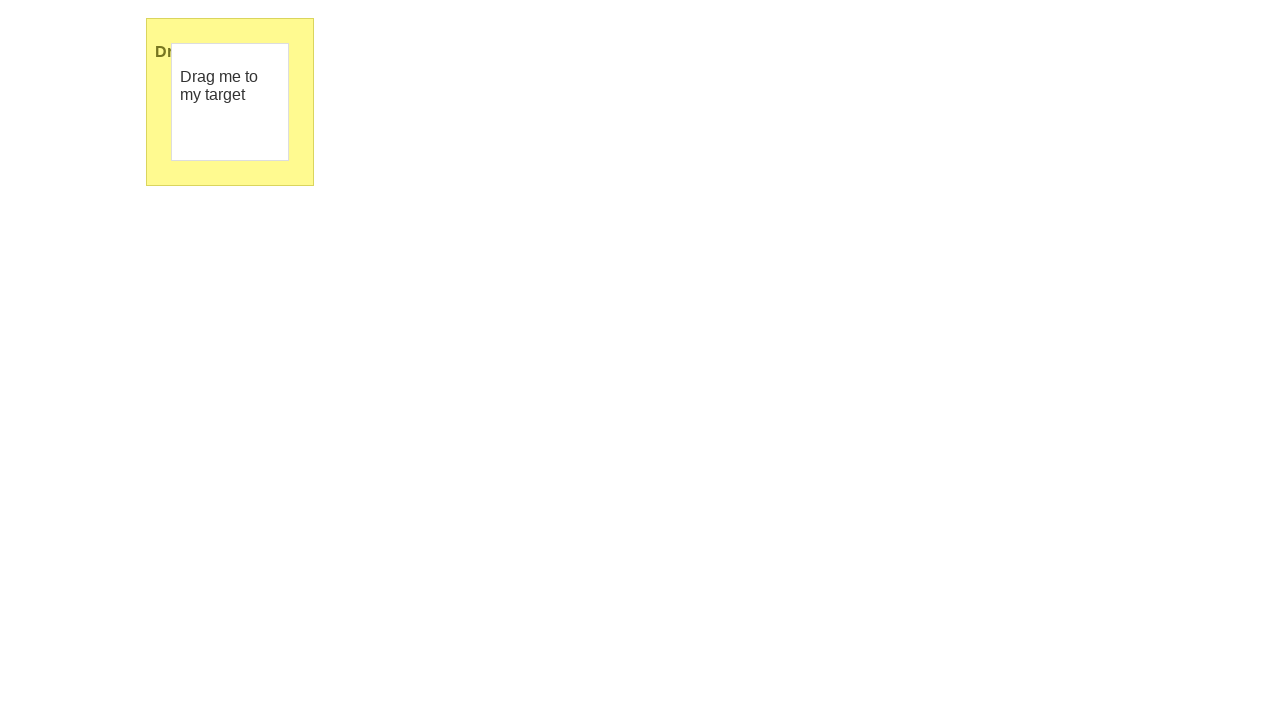